Tests the Groww simple interest calculator by entering principal amount, interest rate, and time period values, then verifying the calculator displays results

Starting URL: https://groww.in/calculators/simple-interest-calculator

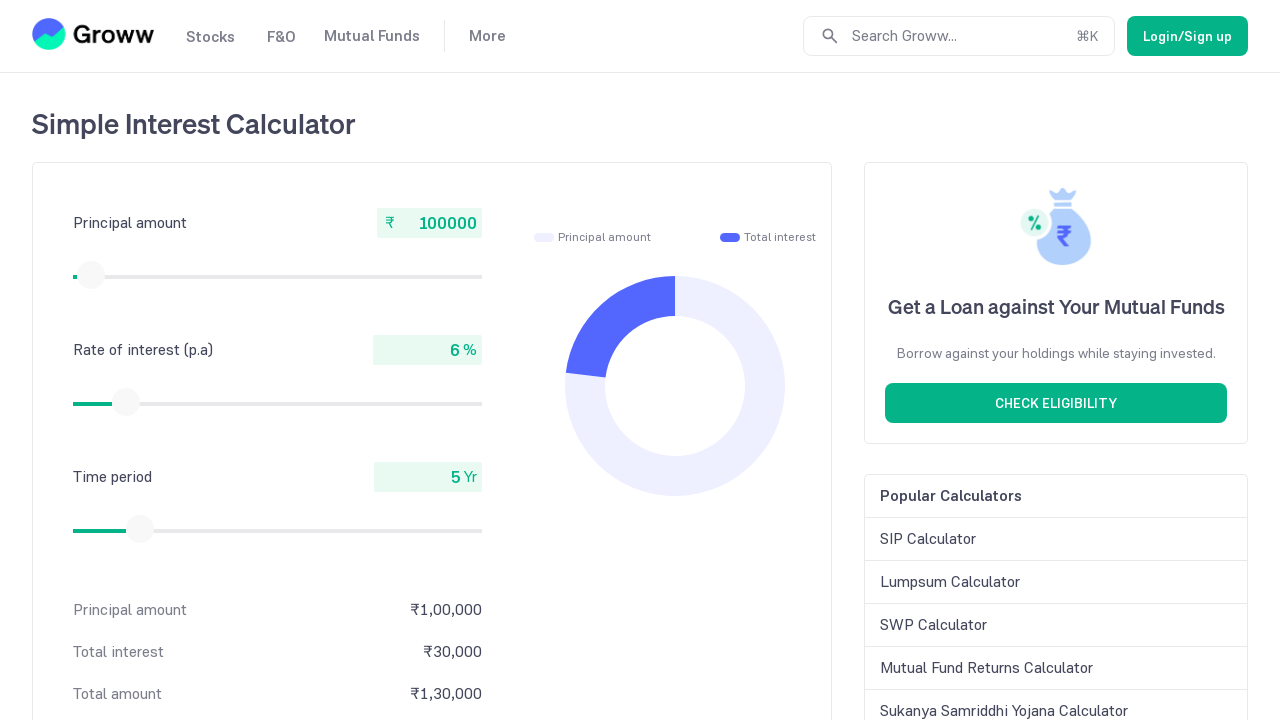

Principal amount input field became visible
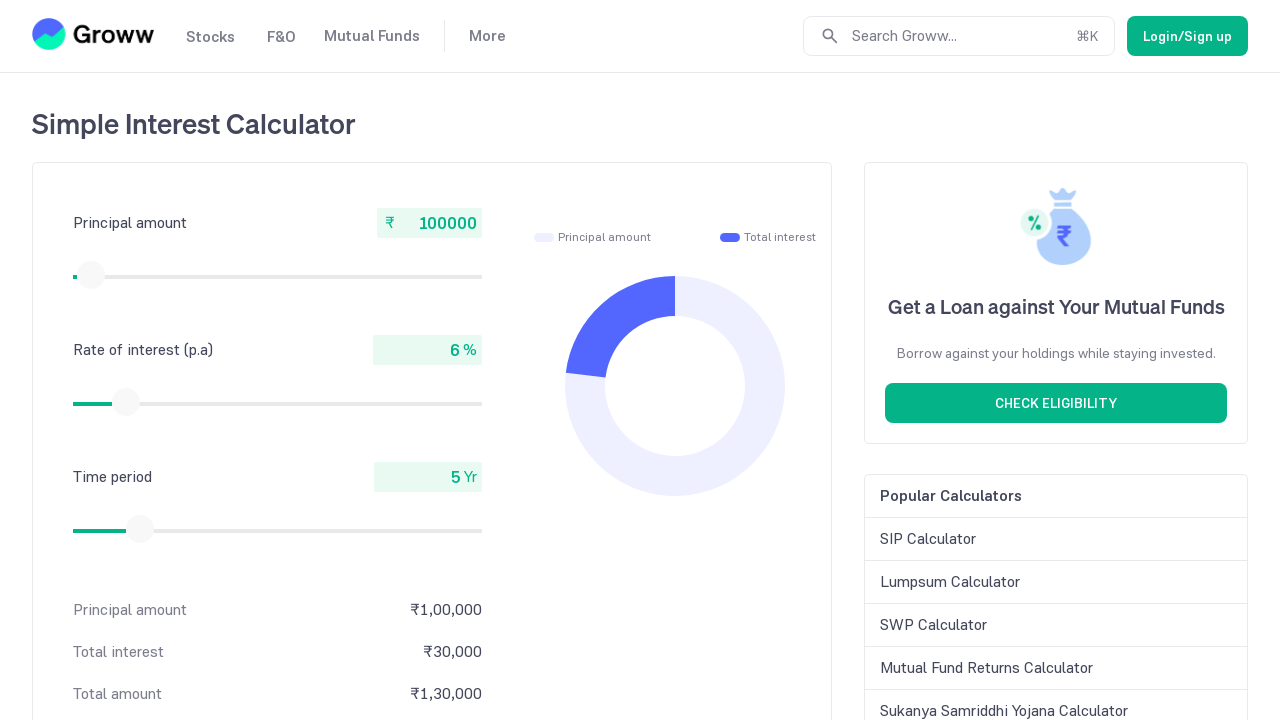

Cleared principal amount input field on input#PRINCIPAL_AMOUNT
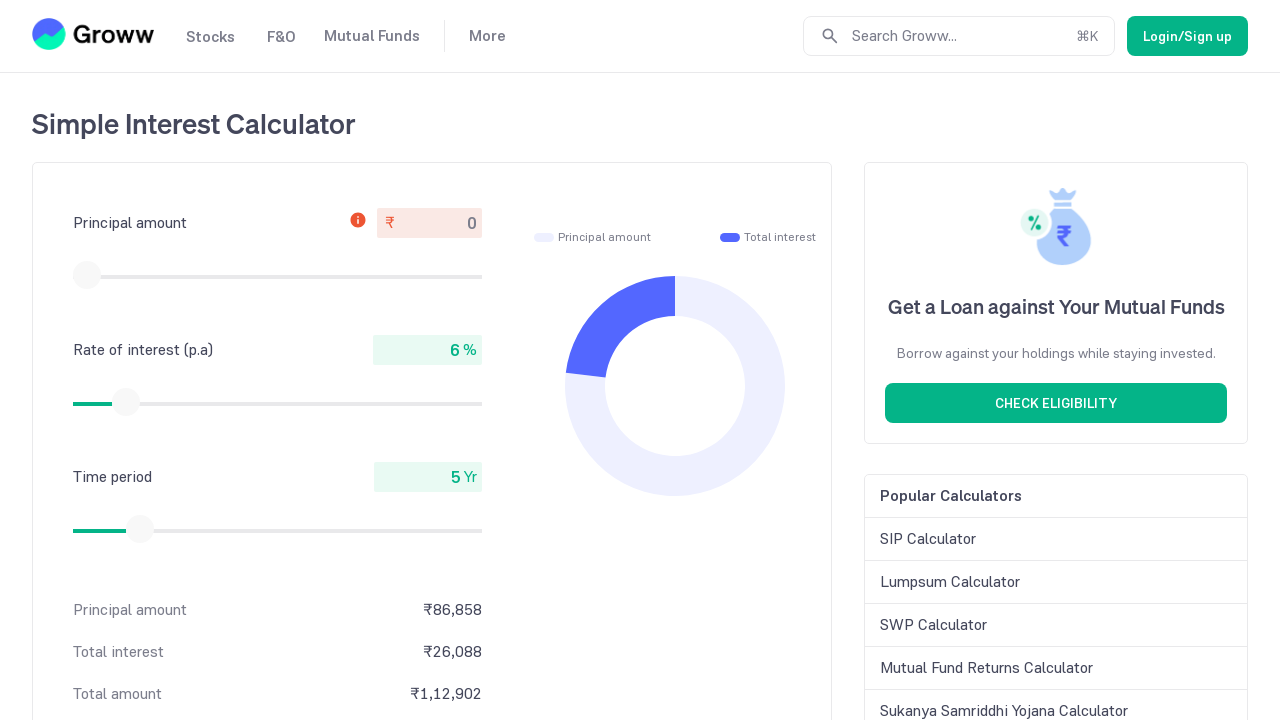

Entered principal amount of 50000 on input#PRINCIPAL_AMOUNT
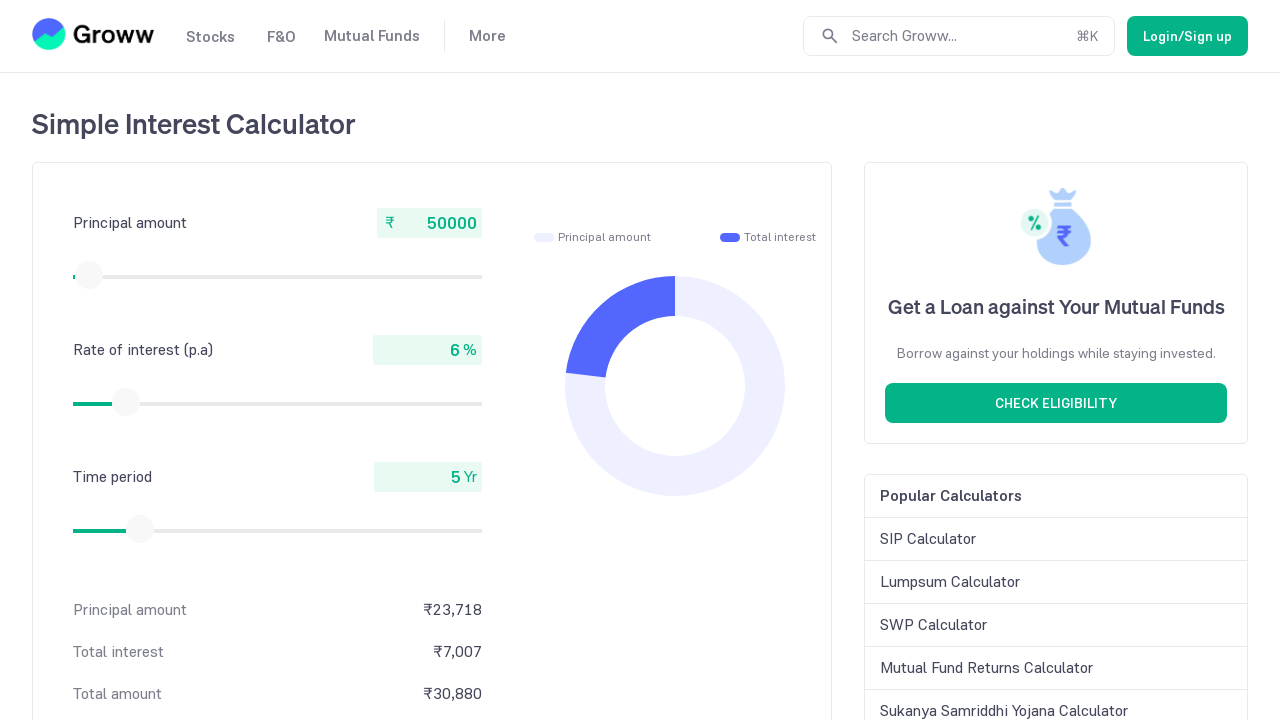

Rate of interest input field became visible
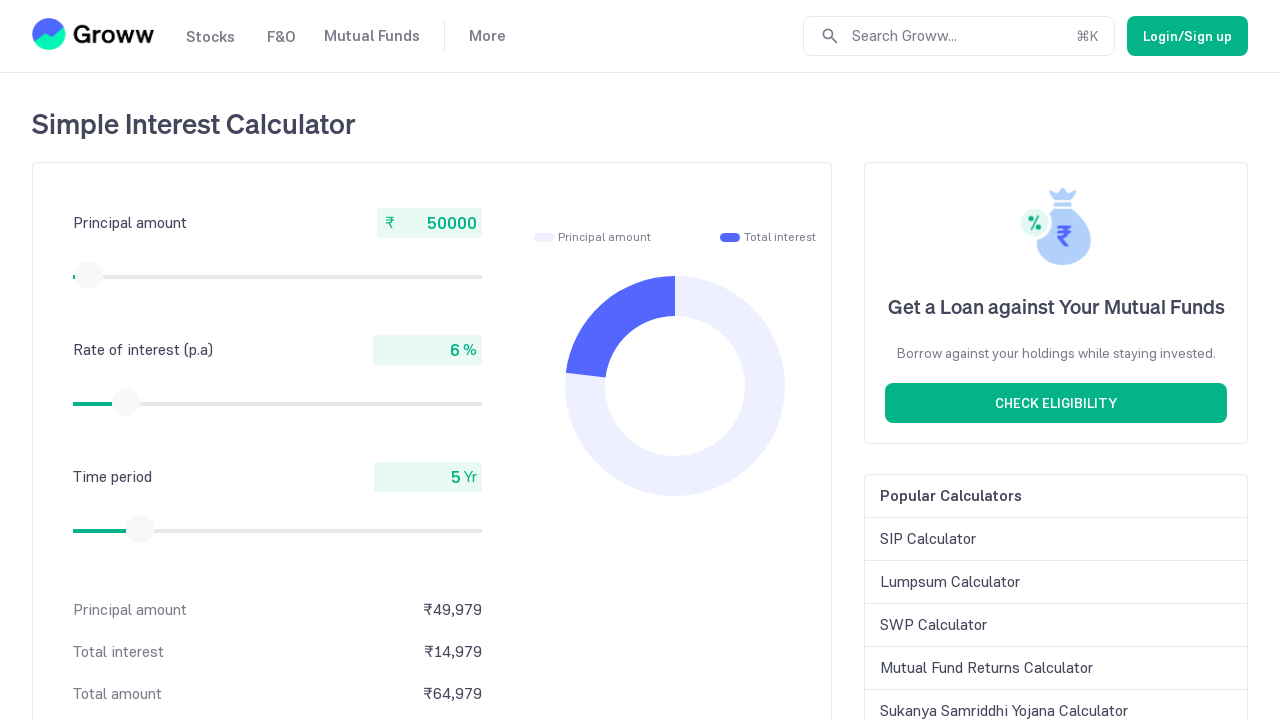

Cleared rate of interest input field on input#RATE_OF_INTEREST
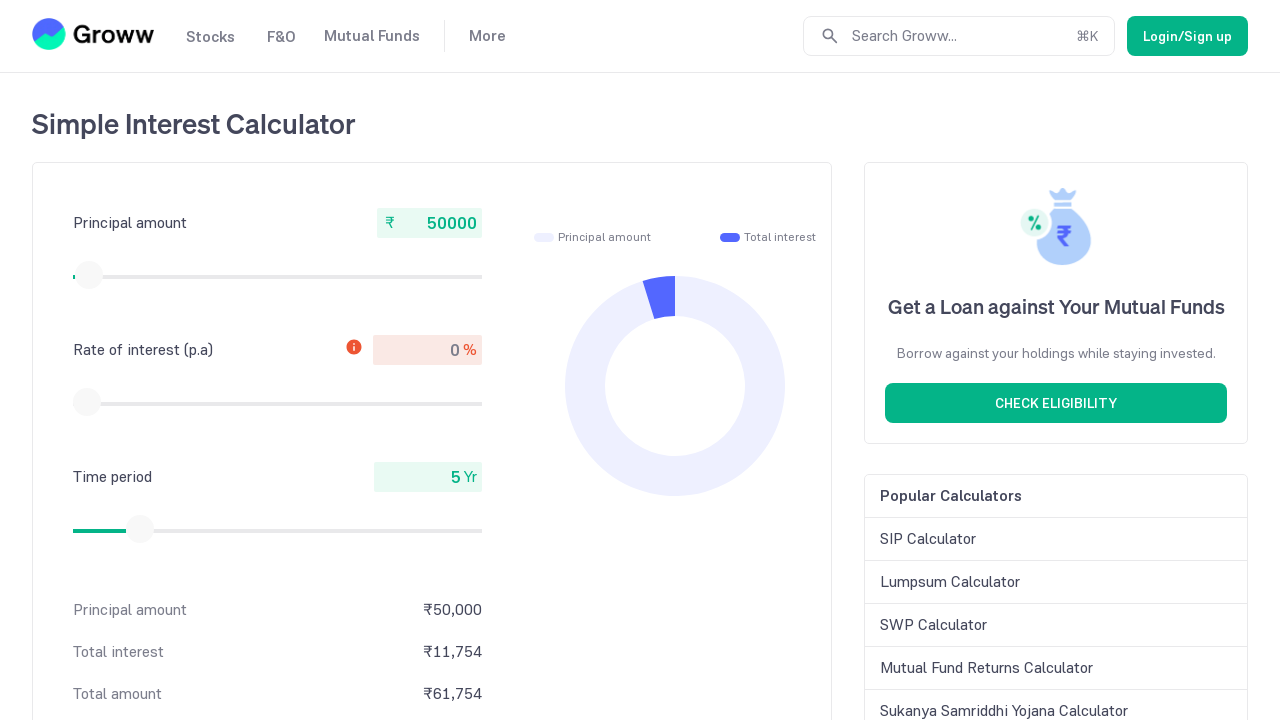

Entered rate of interest of 8 on input#RATE_OF_INTEREST
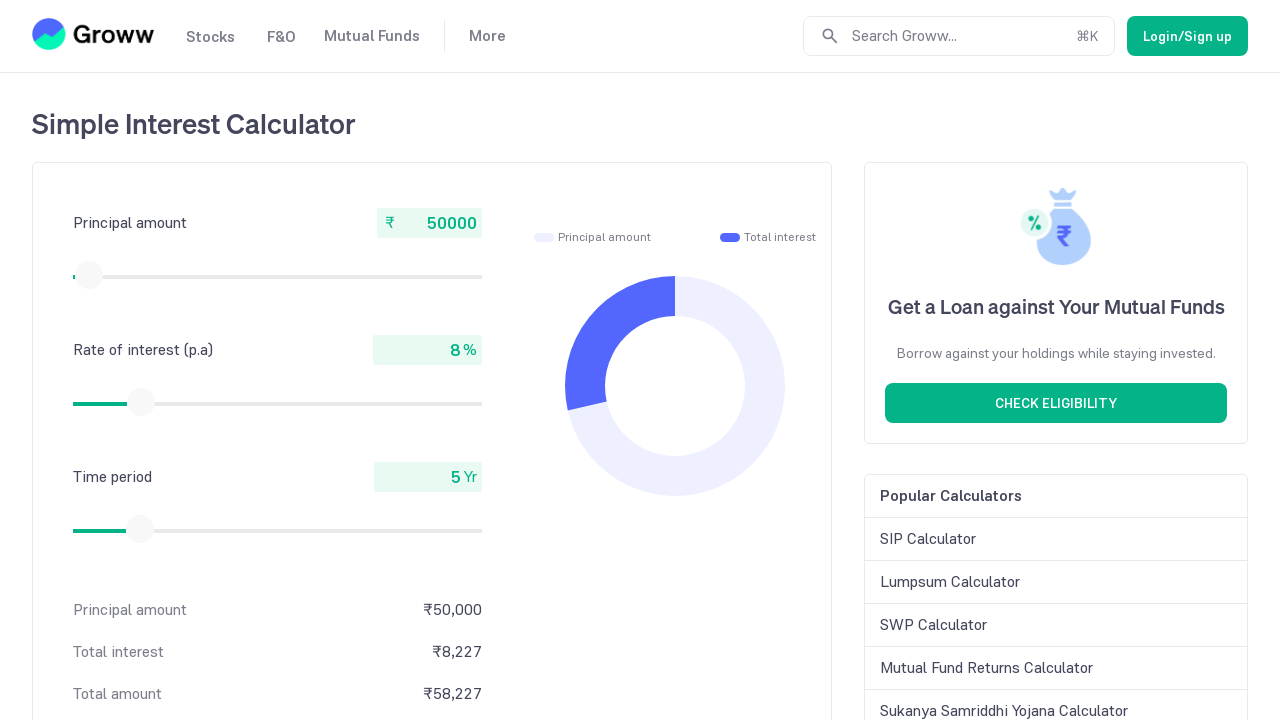

Time period input field became visible
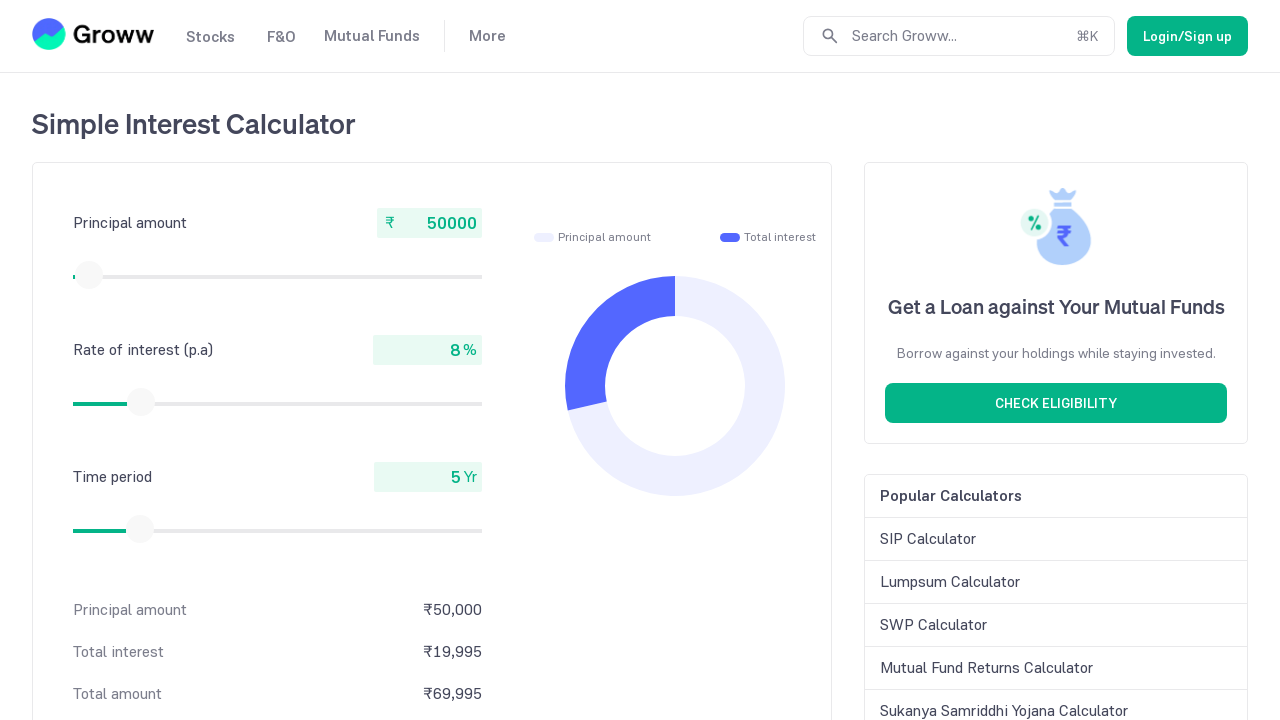

Cleared time period input field on input#TIME_PERIOD
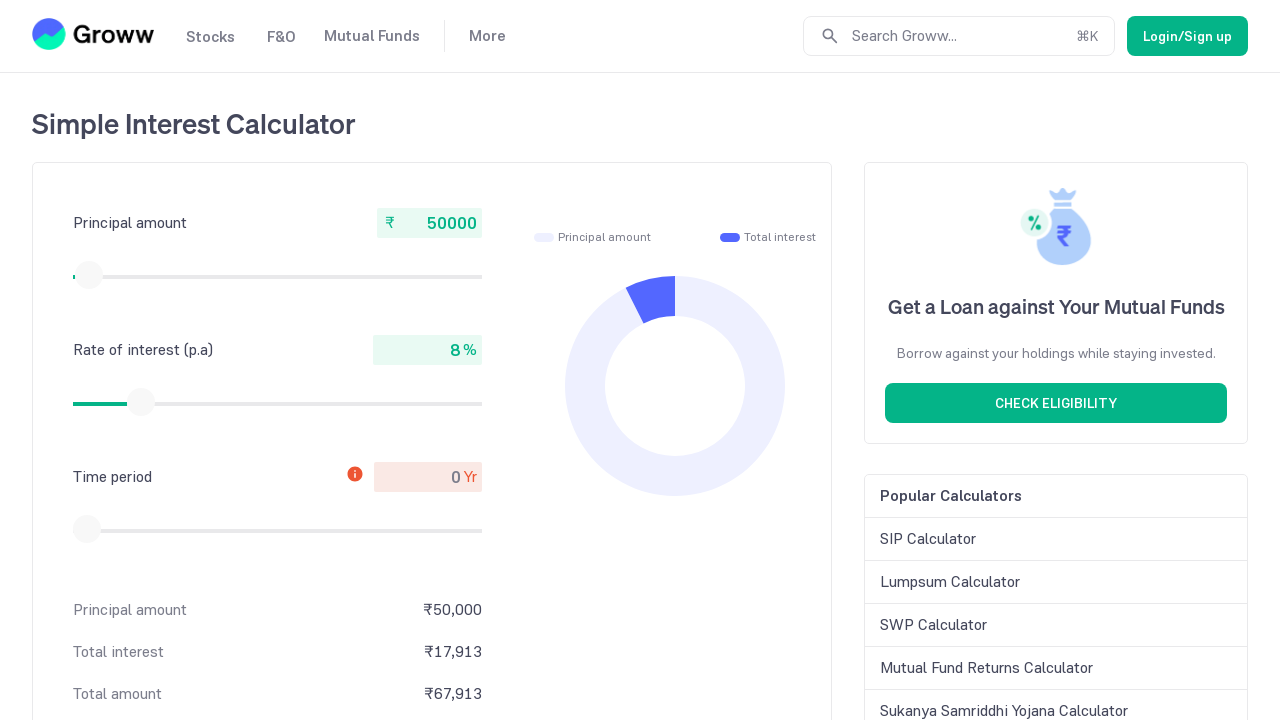

Entered time period of 5 years on input#TIME_PERIOD
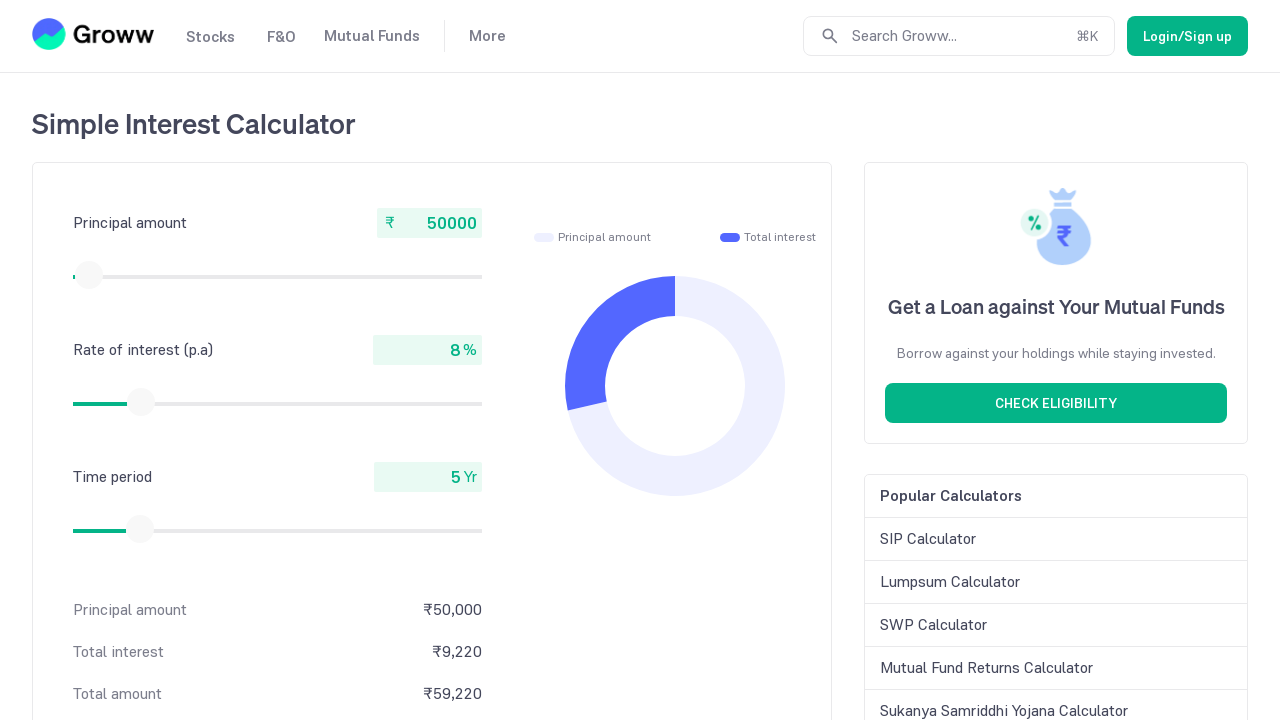

Total interest result became visible in the calculator
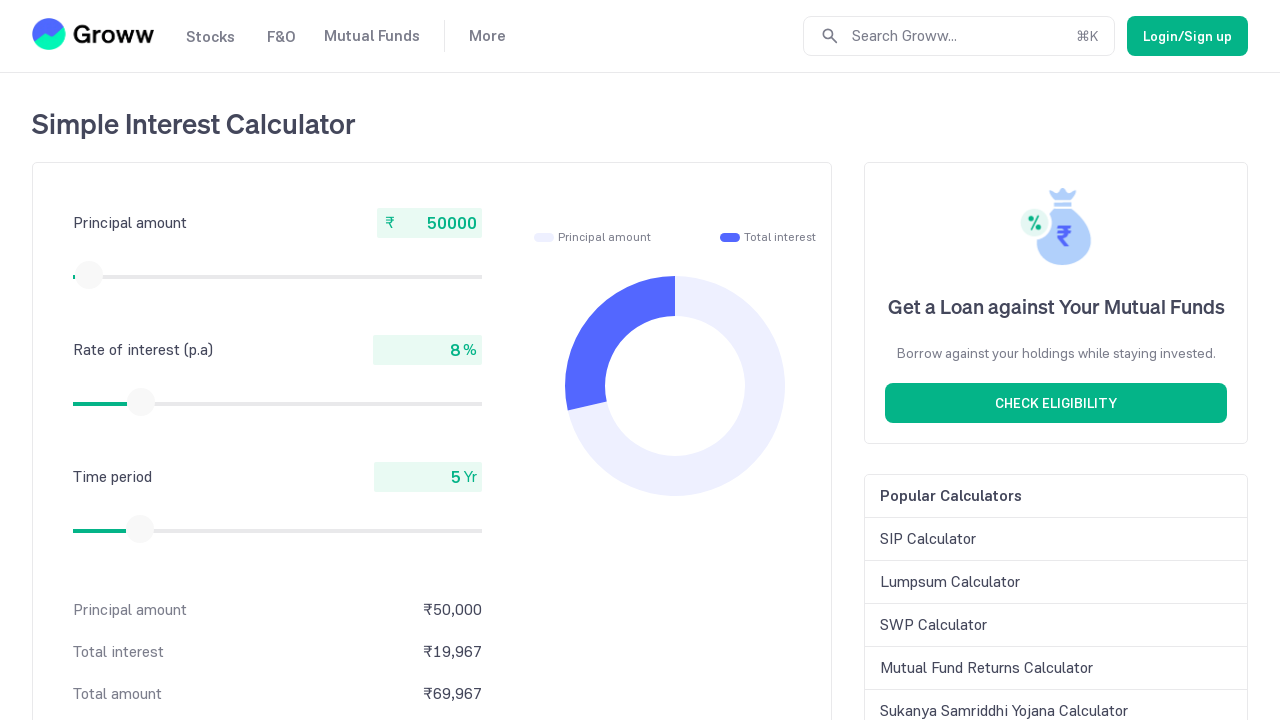

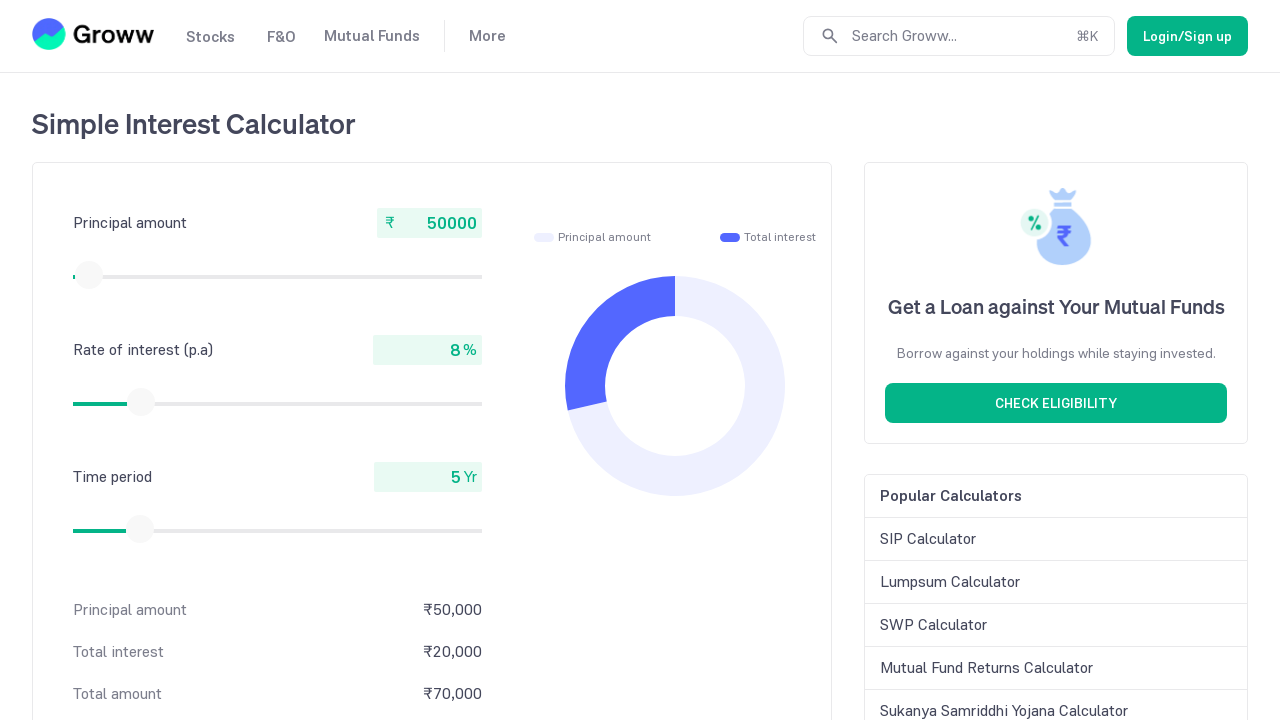